Tests the sign-up cancellation flow by entering credentials then clicking the cancel button, verifying the modal closes properly.

Starting URL: https://www.demoblaze.com/index.html

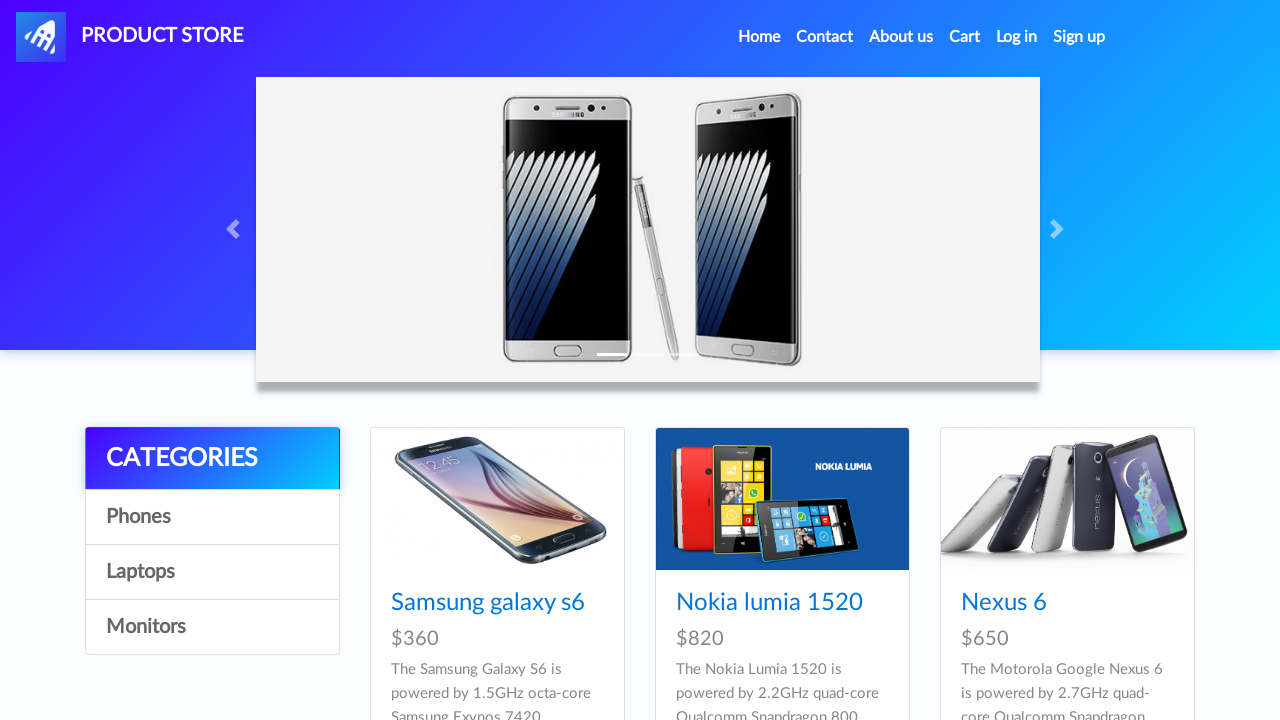

Clicked sign up button to open sign-up modal at (1079, 37) on #signin2
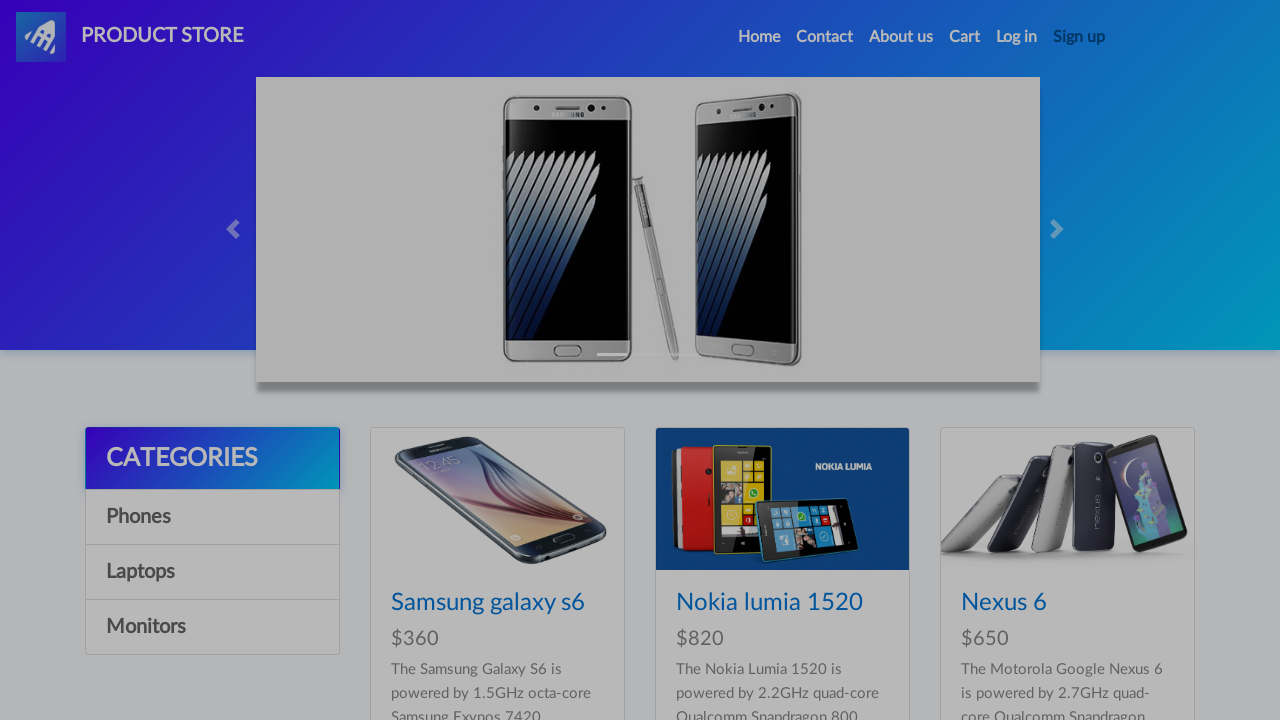

Sign-up modal appeared with username field visible
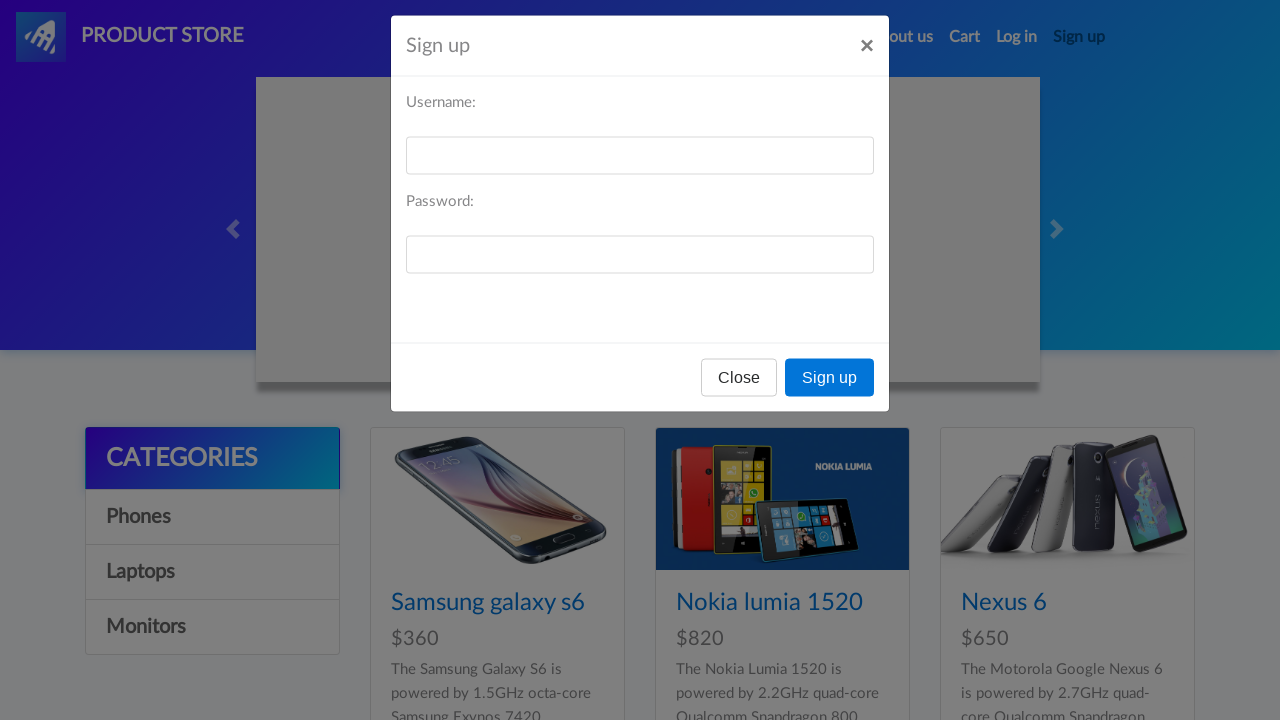

Entered username 'cancel_test_user' in username field on #sign-username
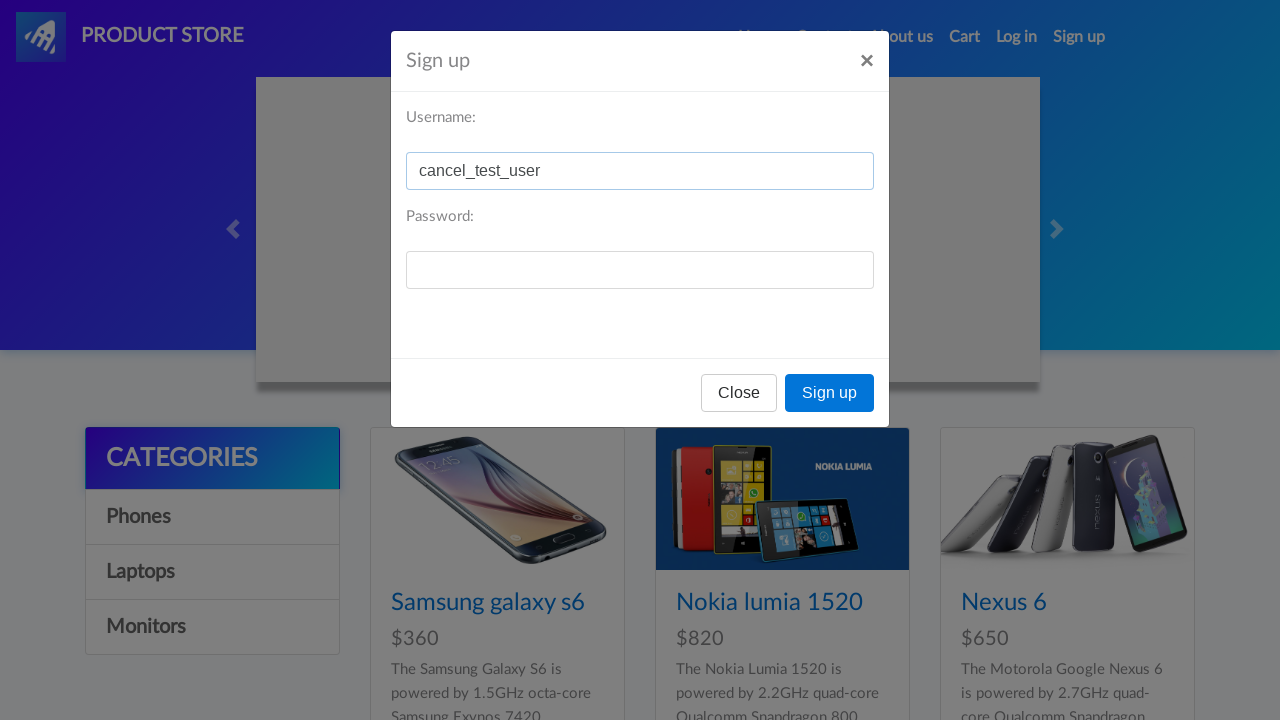

Entered password 'testPass123' in password field on #sign-password
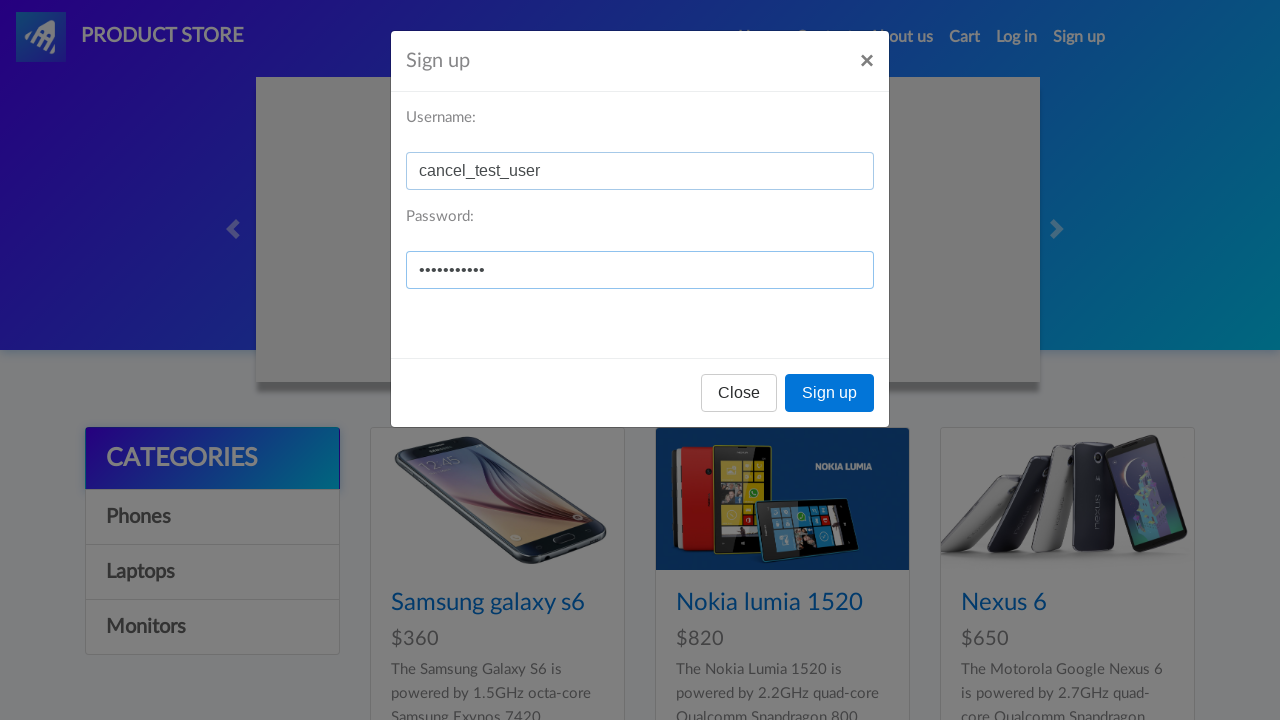

Clicked cancel button to close sign-up modal at (739, 393) on xpath=/html/body/div[2]/div/div/div[3]/button[1]
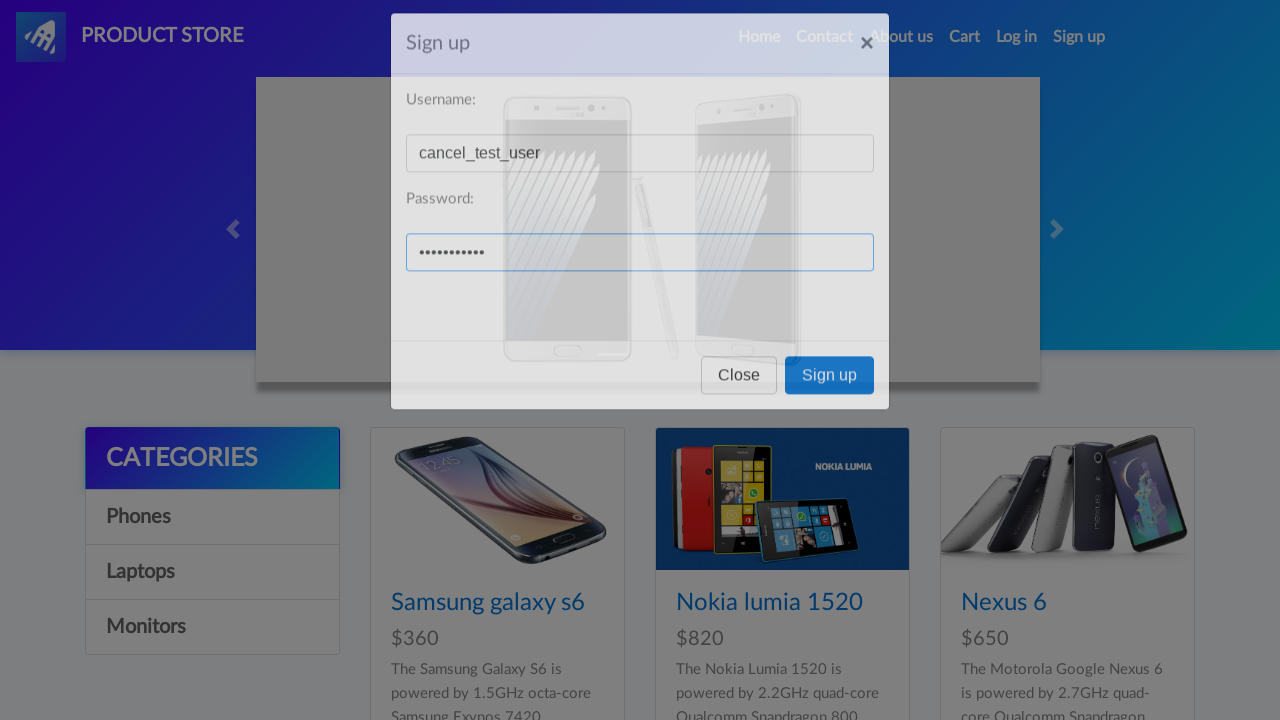

Waited 1000ms for modal to fully close
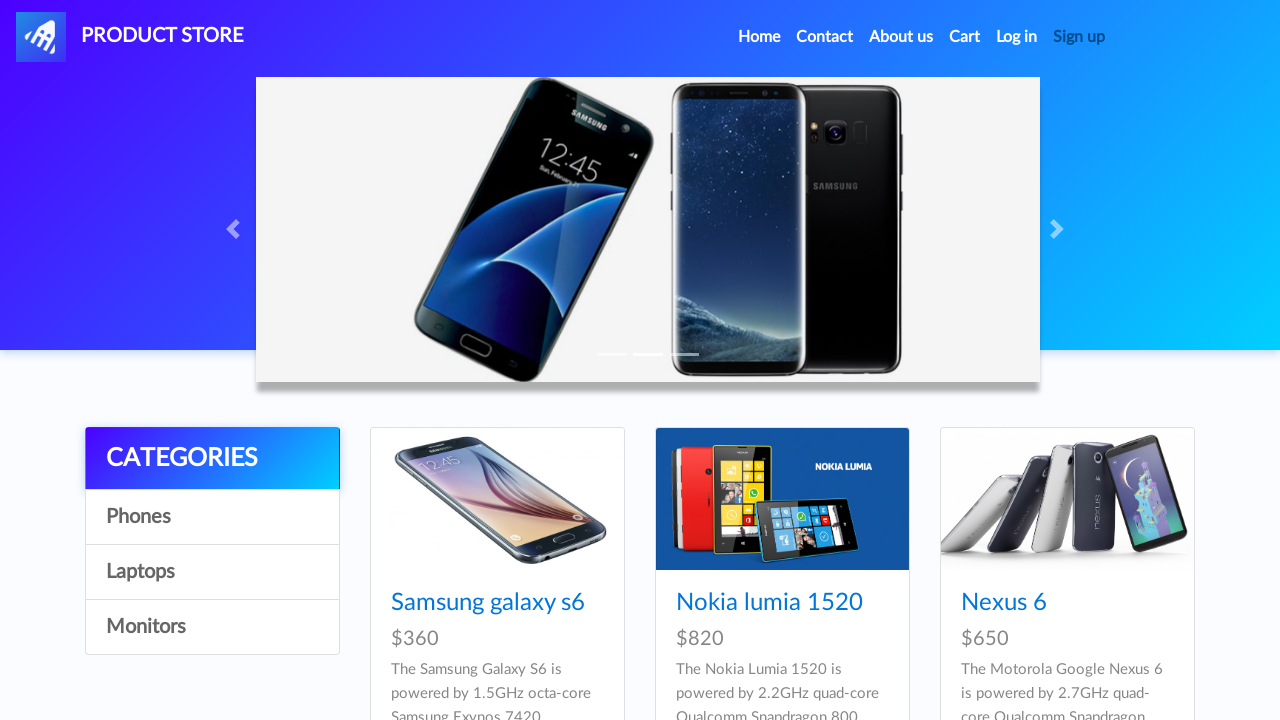

Verified sign-up modal closed and sign-up button is visible again
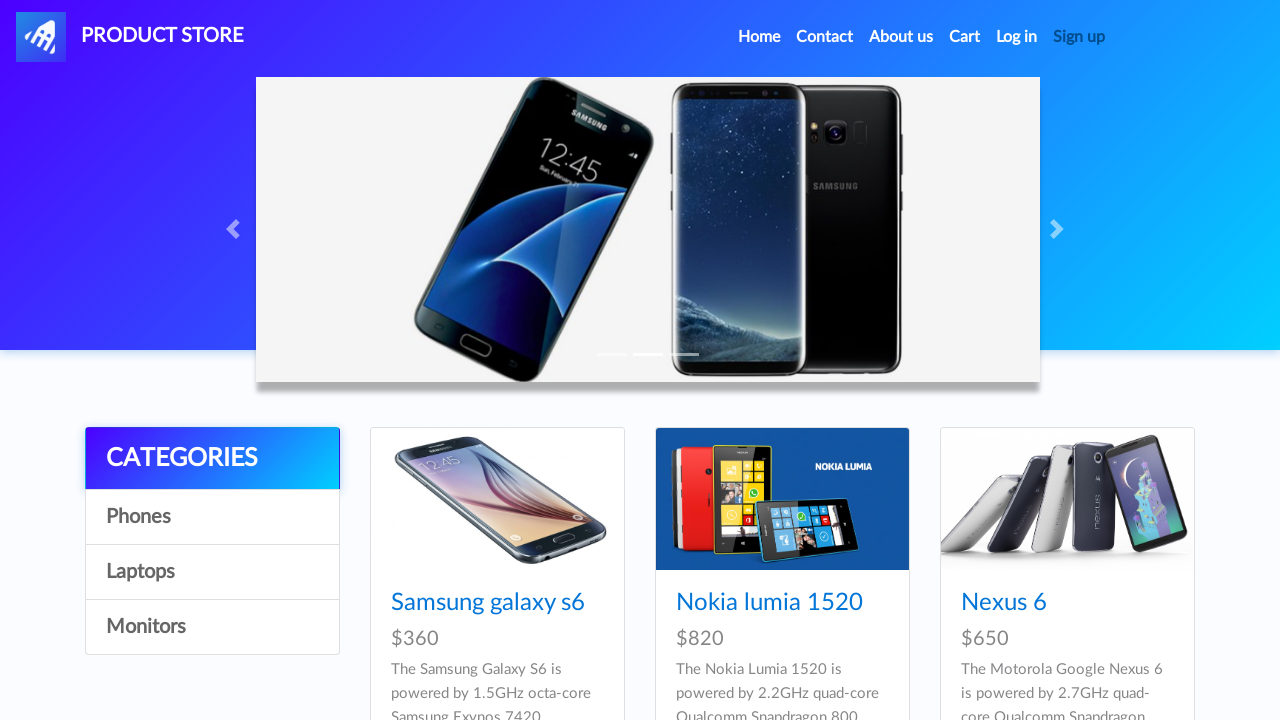

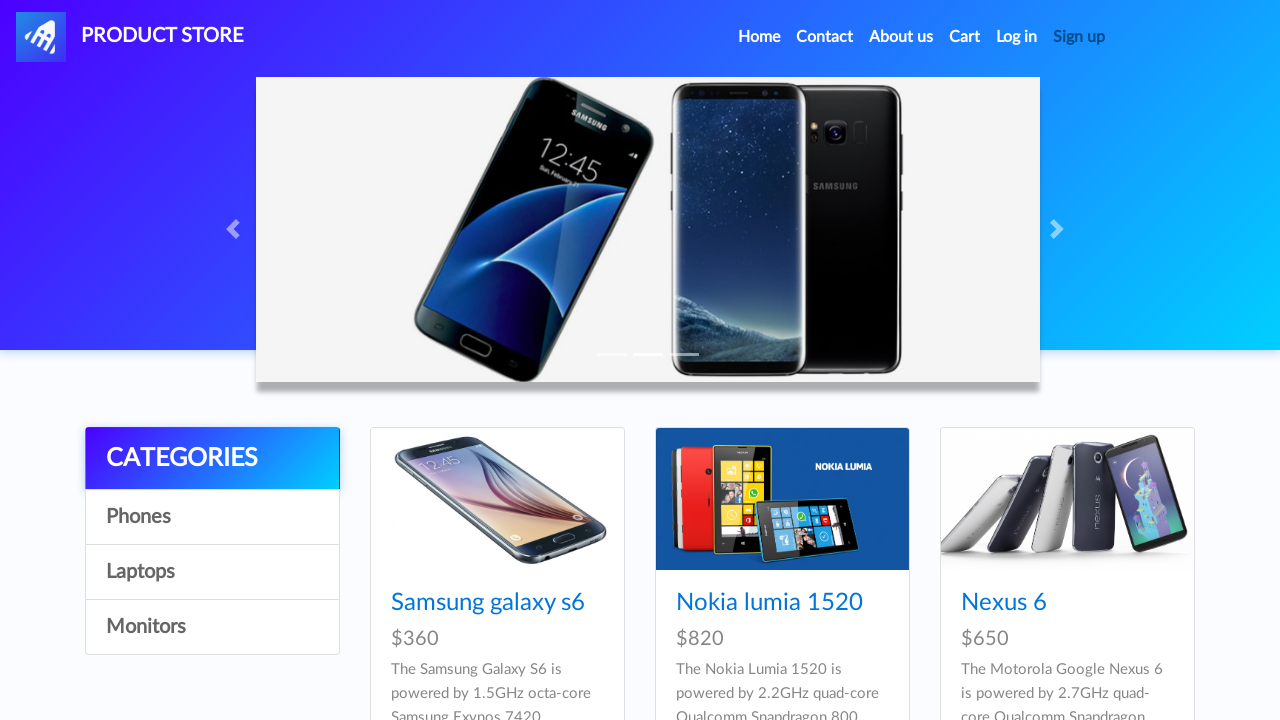